Tests dynamic control removal by clicking the Remove button and verifying the checkbox disappears and displays the appropriate message

Starting URL: http://theinternet.przyklady.javastart.pl/dynamic_controls

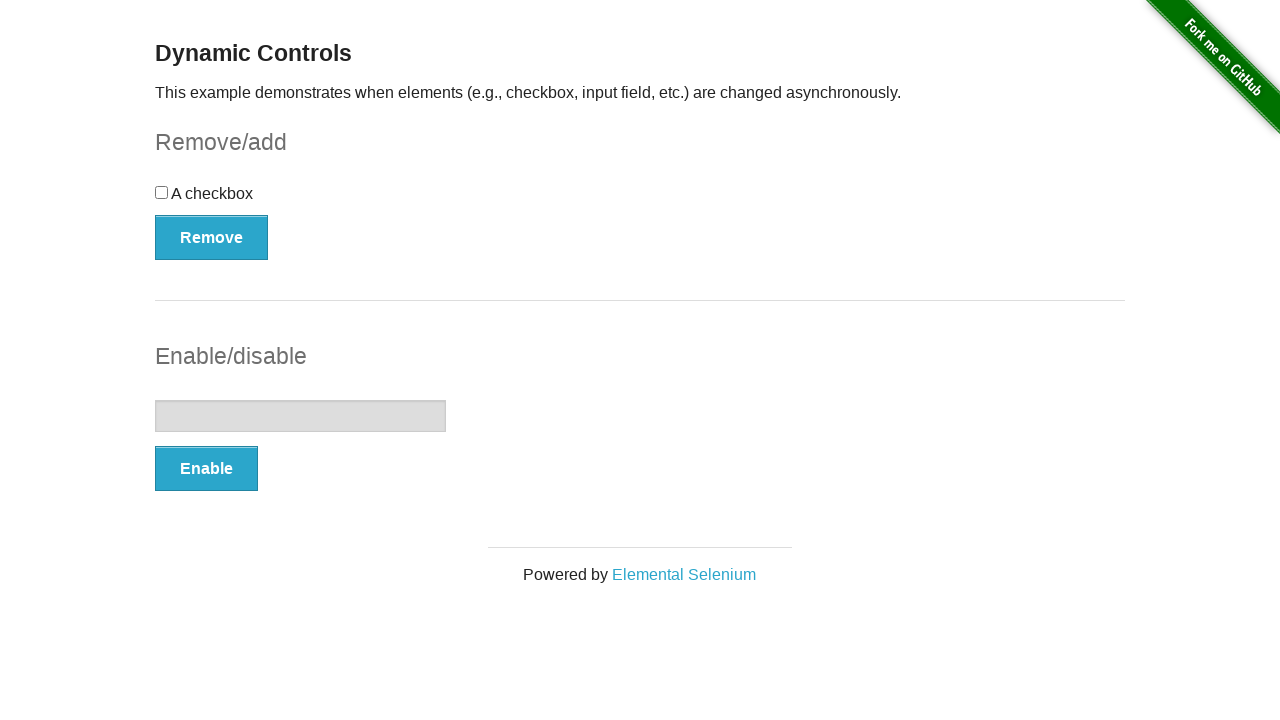

Clicked the Remove button to remove the checkbox at (212, 237) on xpath=//button[text()='Remove']
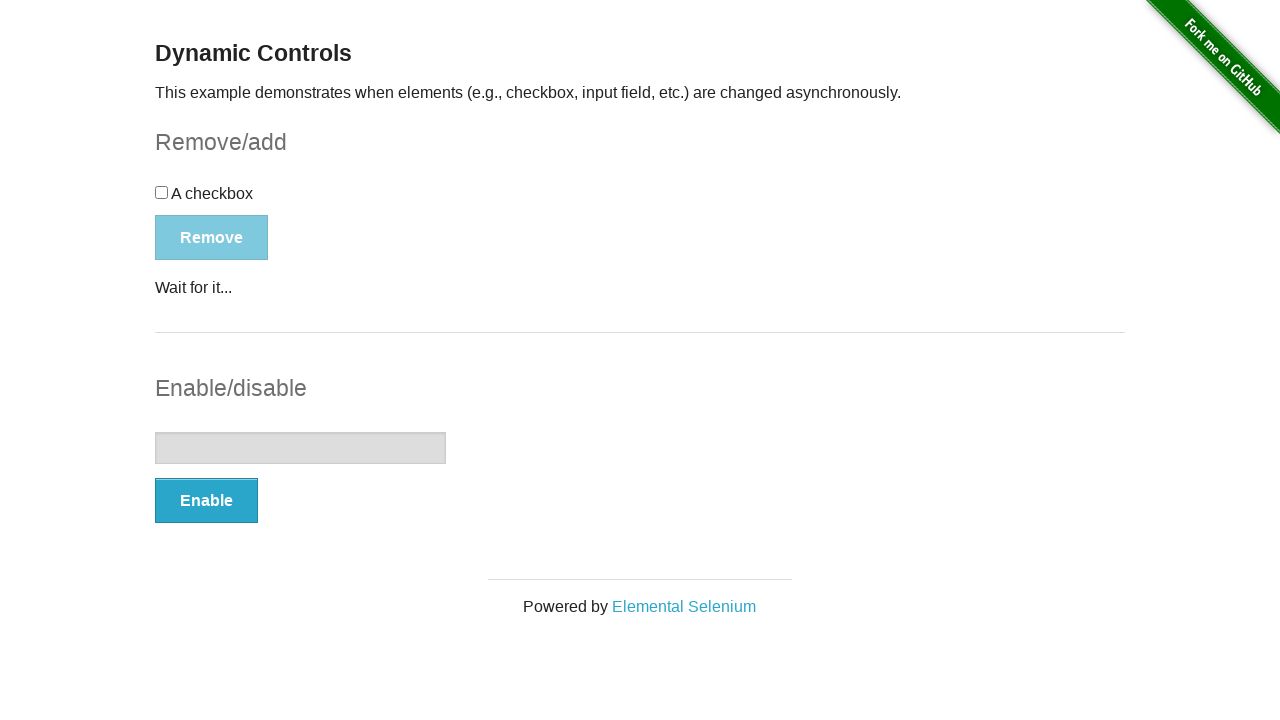

Checkbox has disappeared
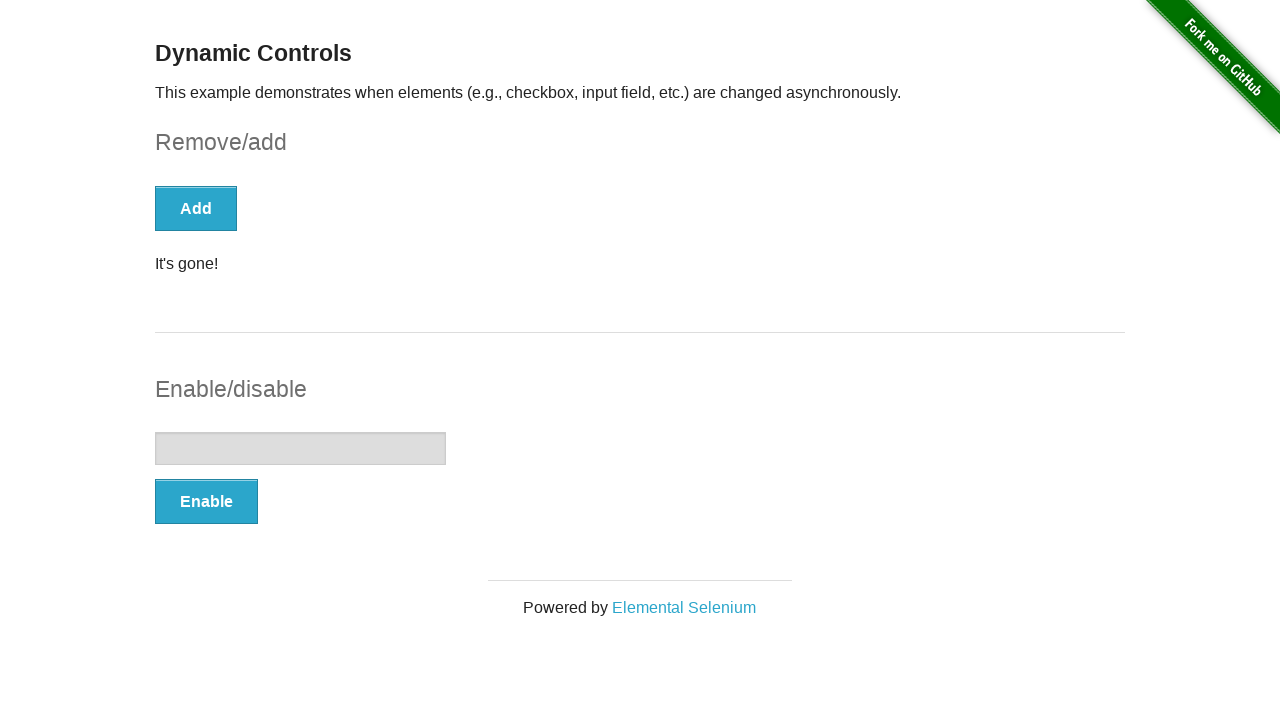

Message element became visible
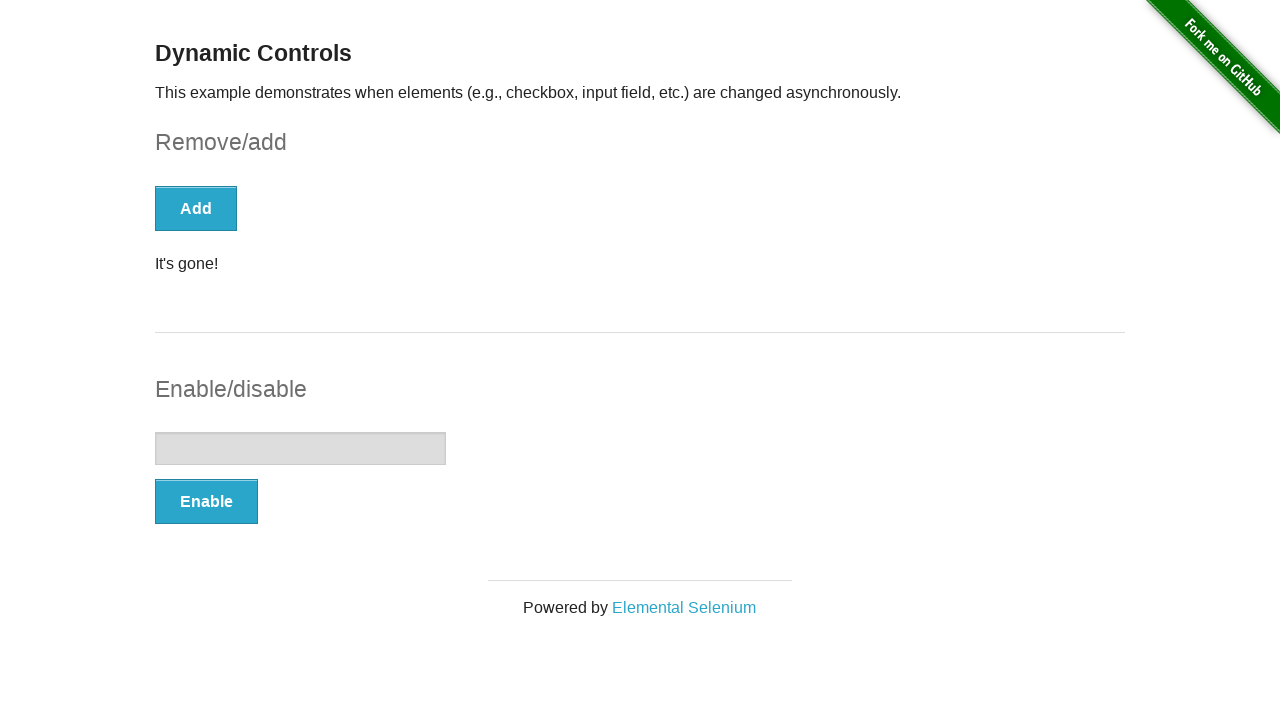

Retrieved message text content
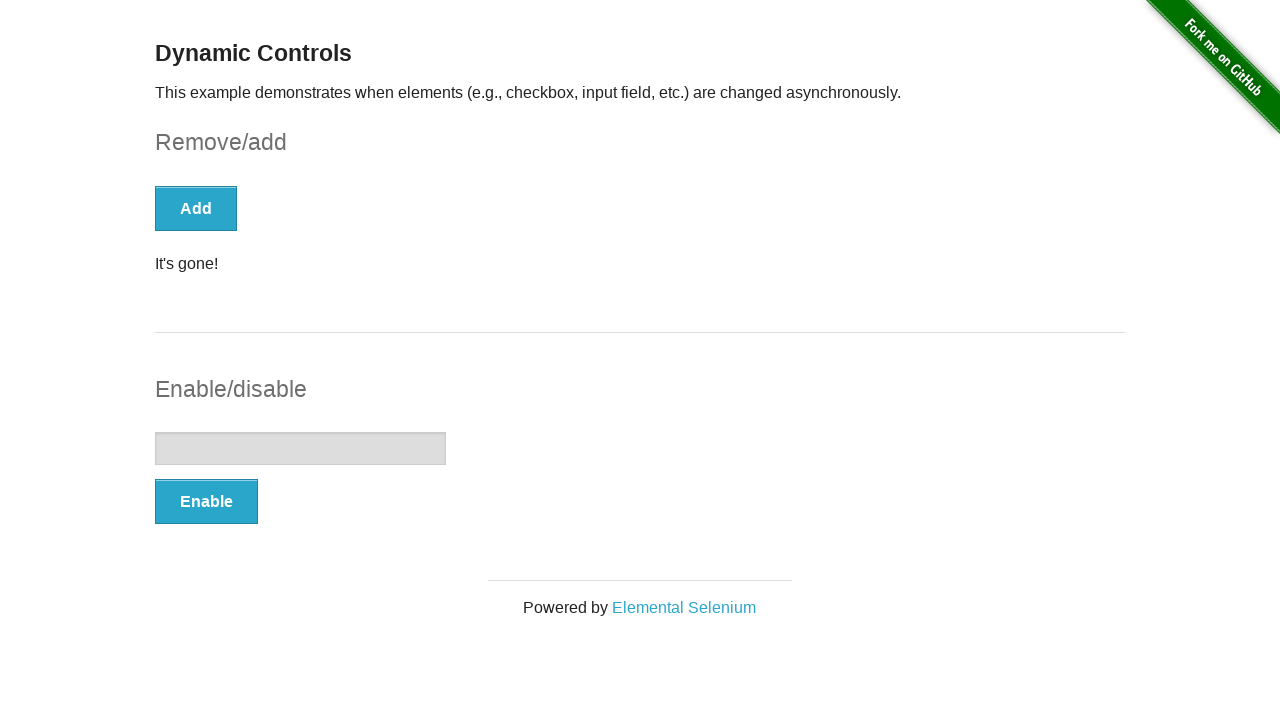

Verified message displays 'It's gone!'
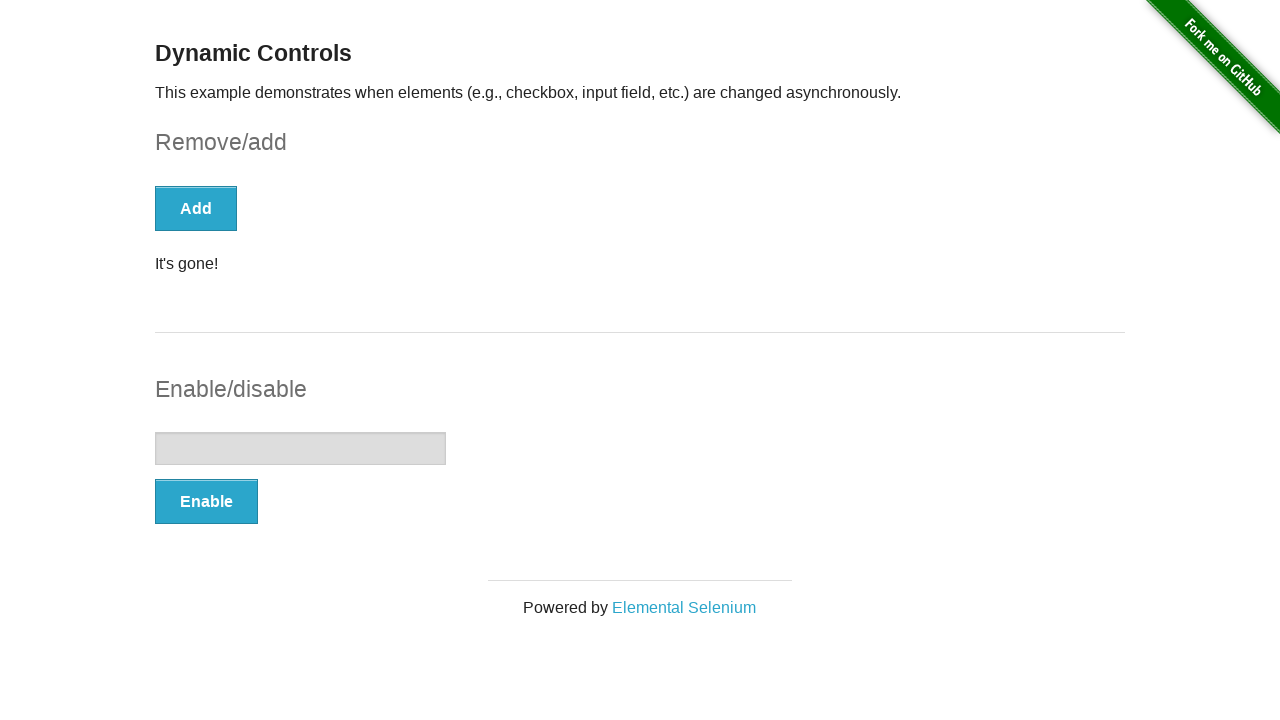

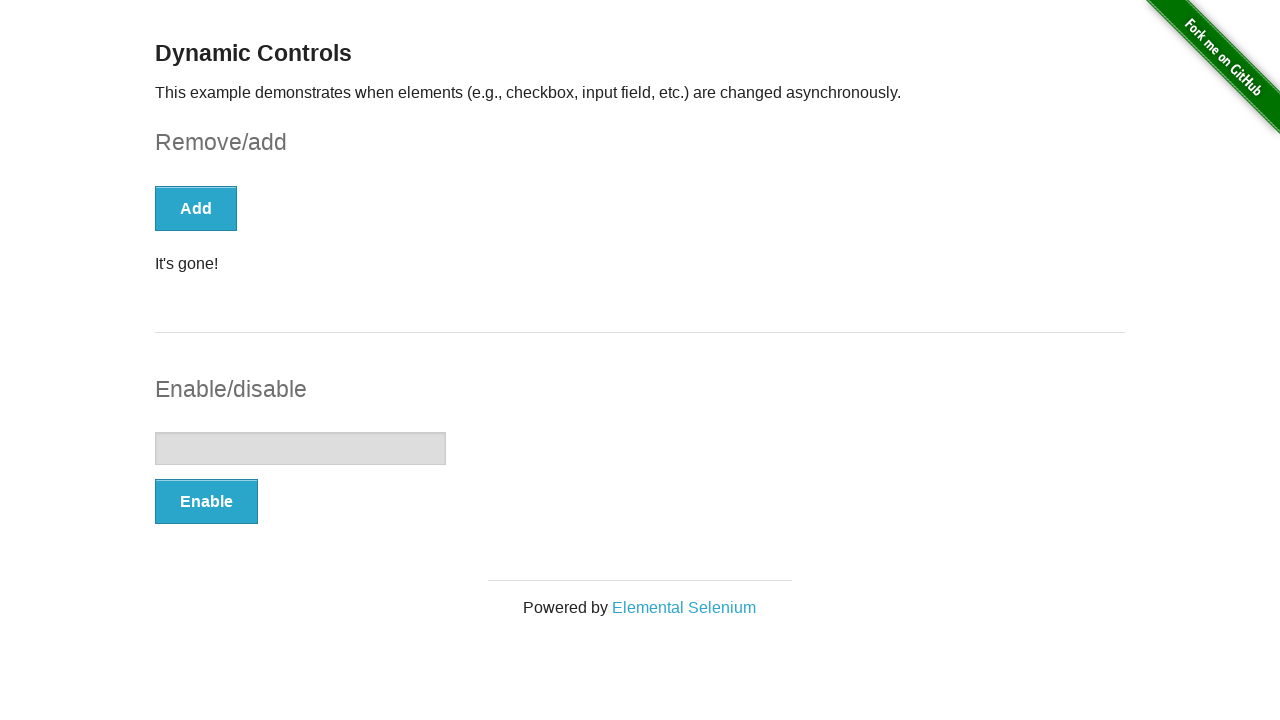